Tests tooltip functionality by hovering over elements to trigger tooltip display

Starting URL: https://demoqa.com/tool-tips

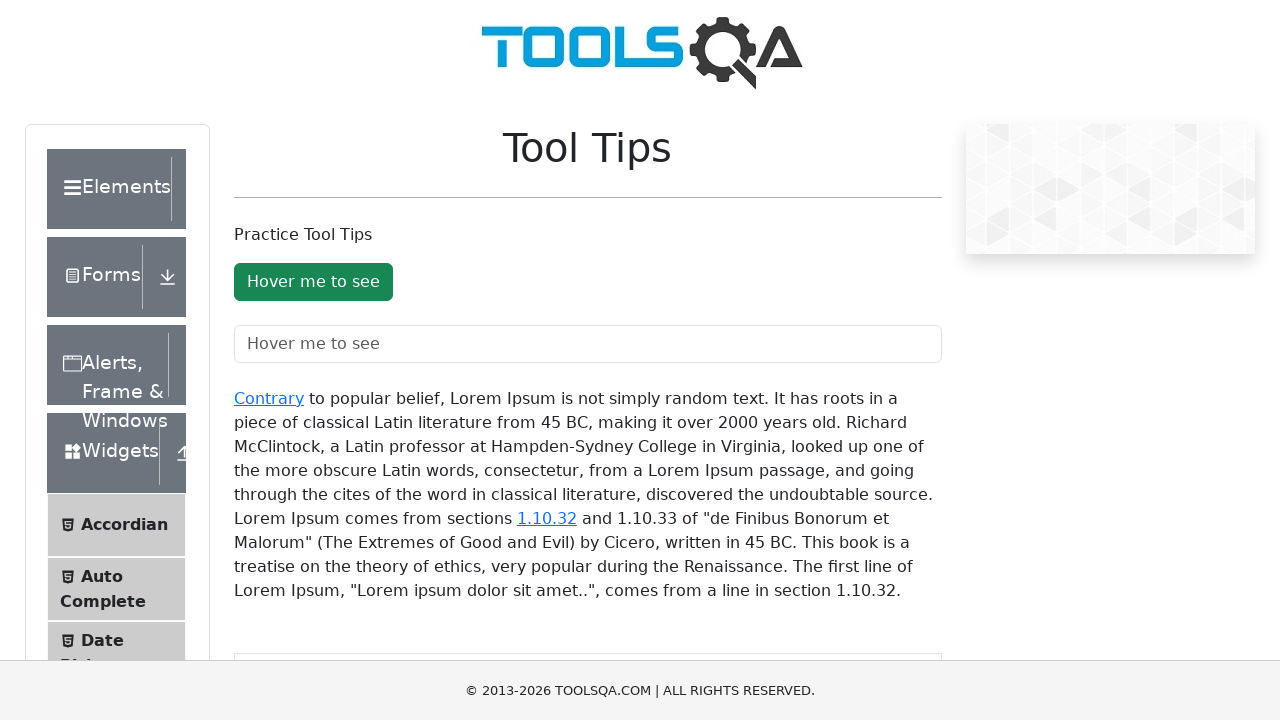

Hovered over text input field to trigger tooltip at (588, 344) on #toolTipTextField
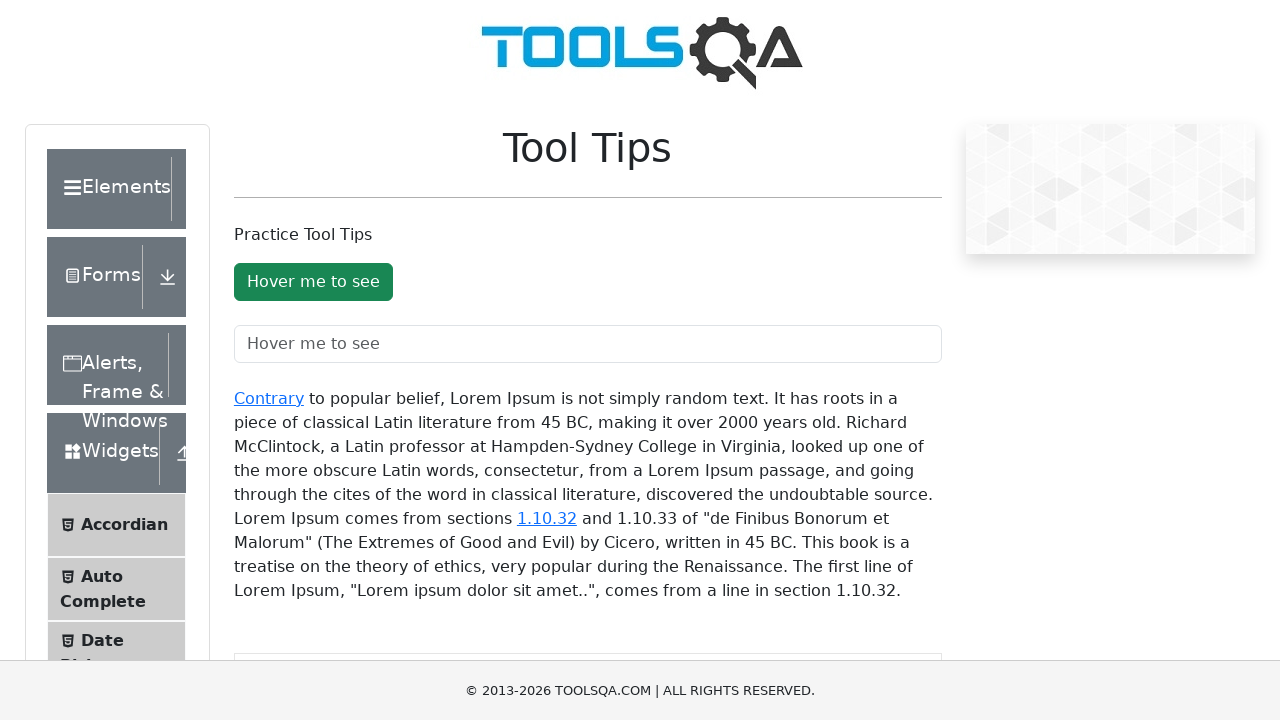

Waited 1000ms for tooltip to appear
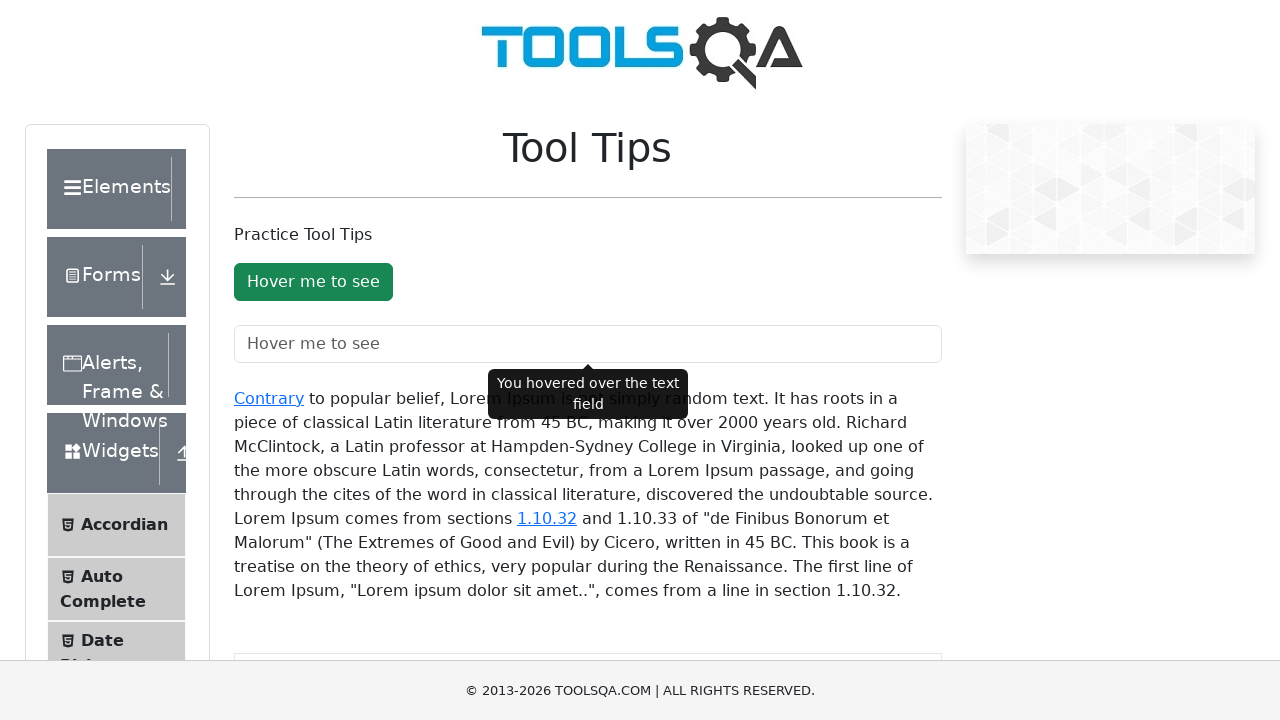

Hovered over 'Contrary' link element to trigger tooltip at (269, 398) on text=Contrary >> nth=0
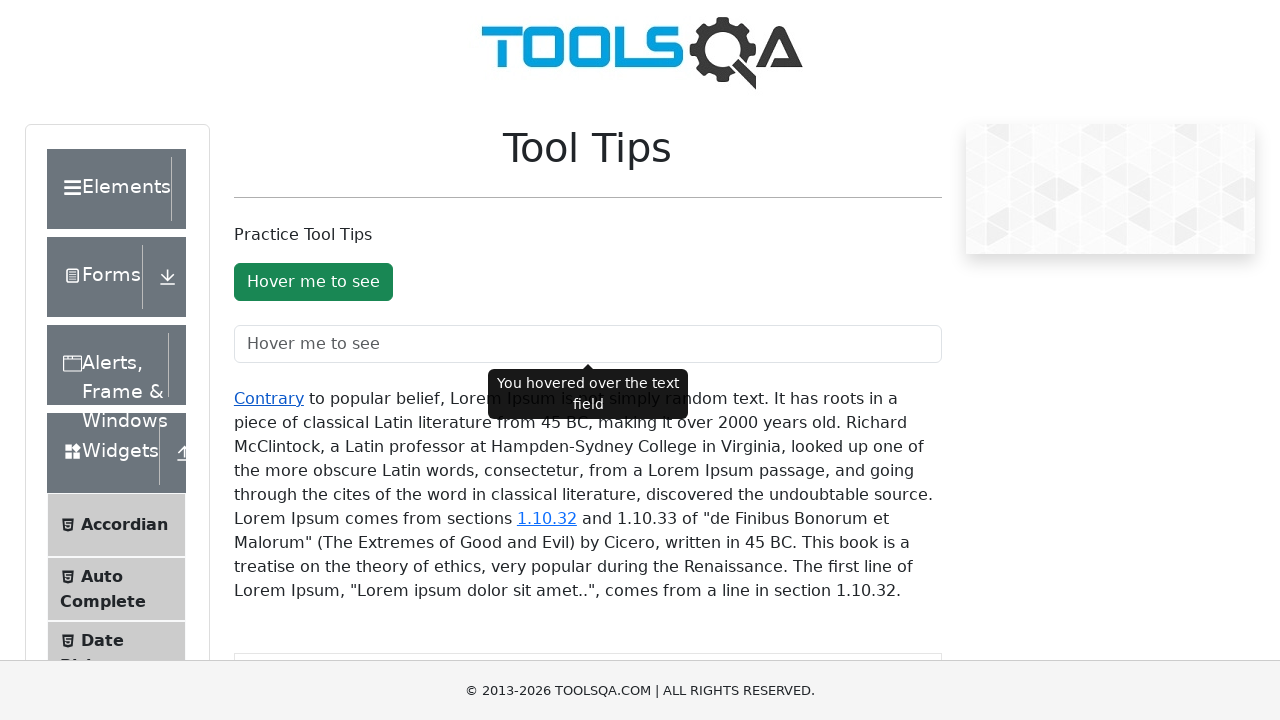

Waited 1000ms for tooltip effects to complete
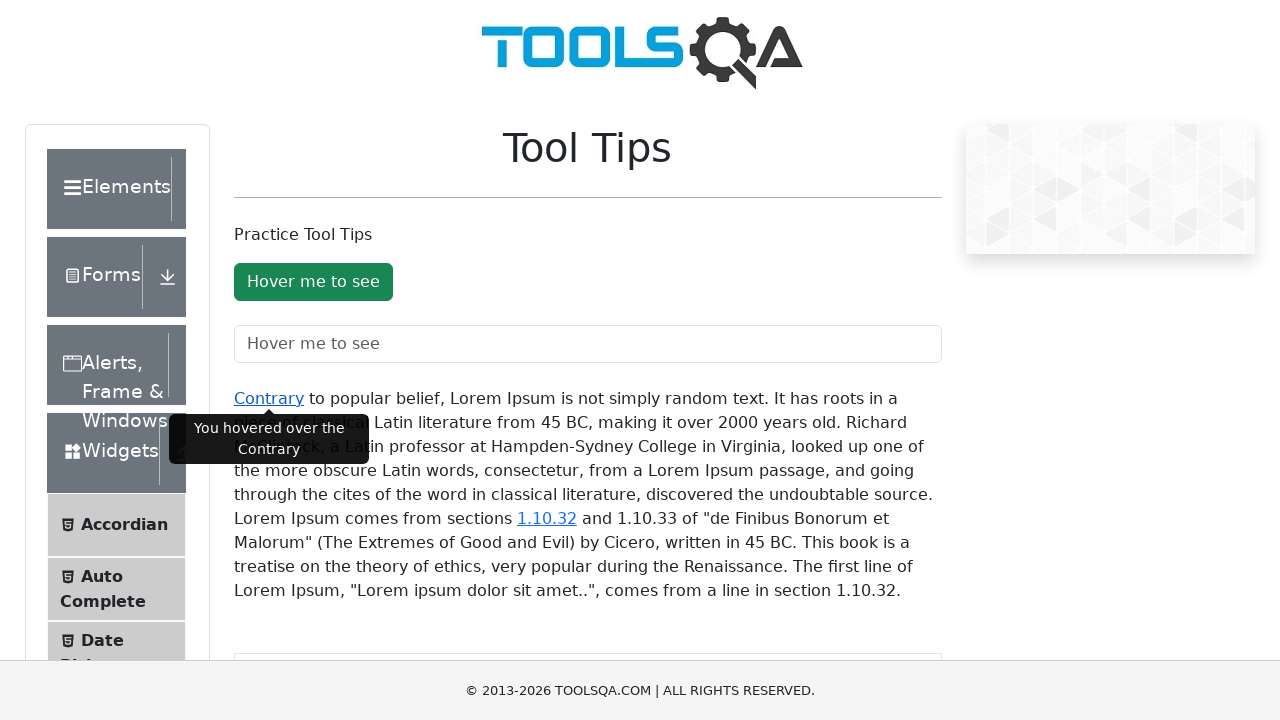

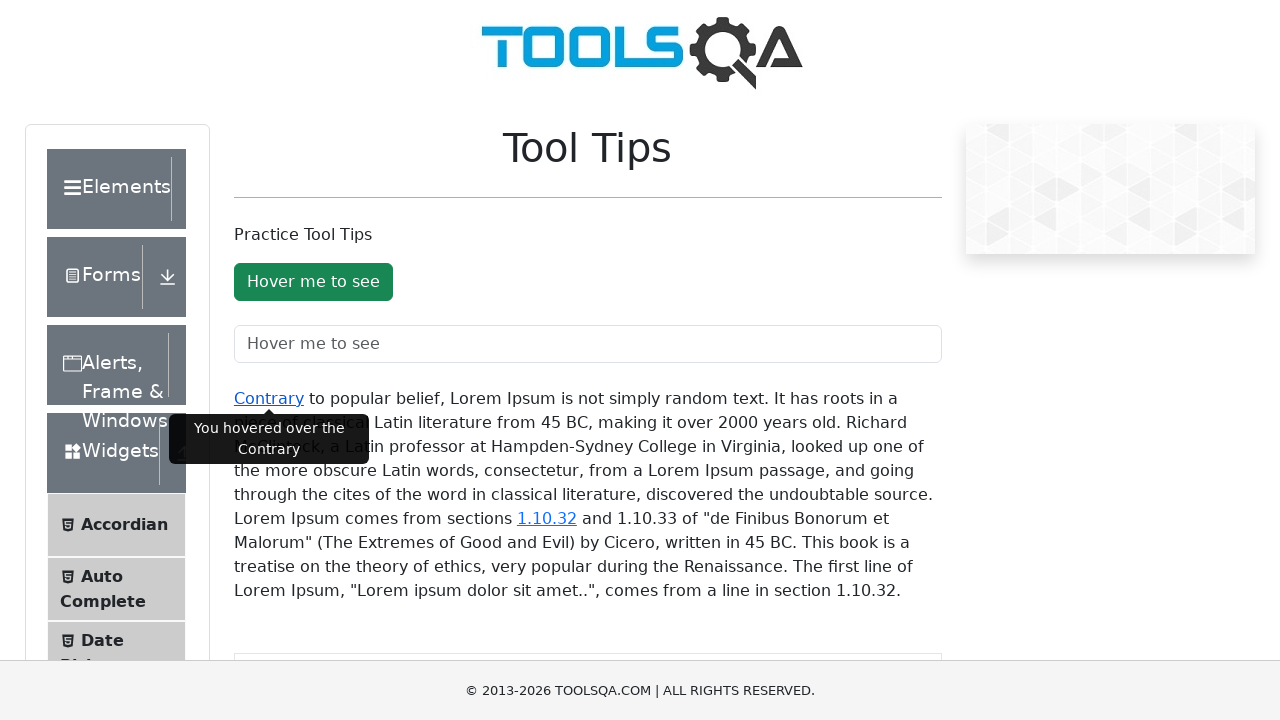